Tests JavaScript confirm alert handling by clicking a button that triggers a confirm dialog, accepting it, and verifying the result message displays "You clicked: Ok"

Starting URL: http://the-internet.herokuapp.com/javascript_alerts

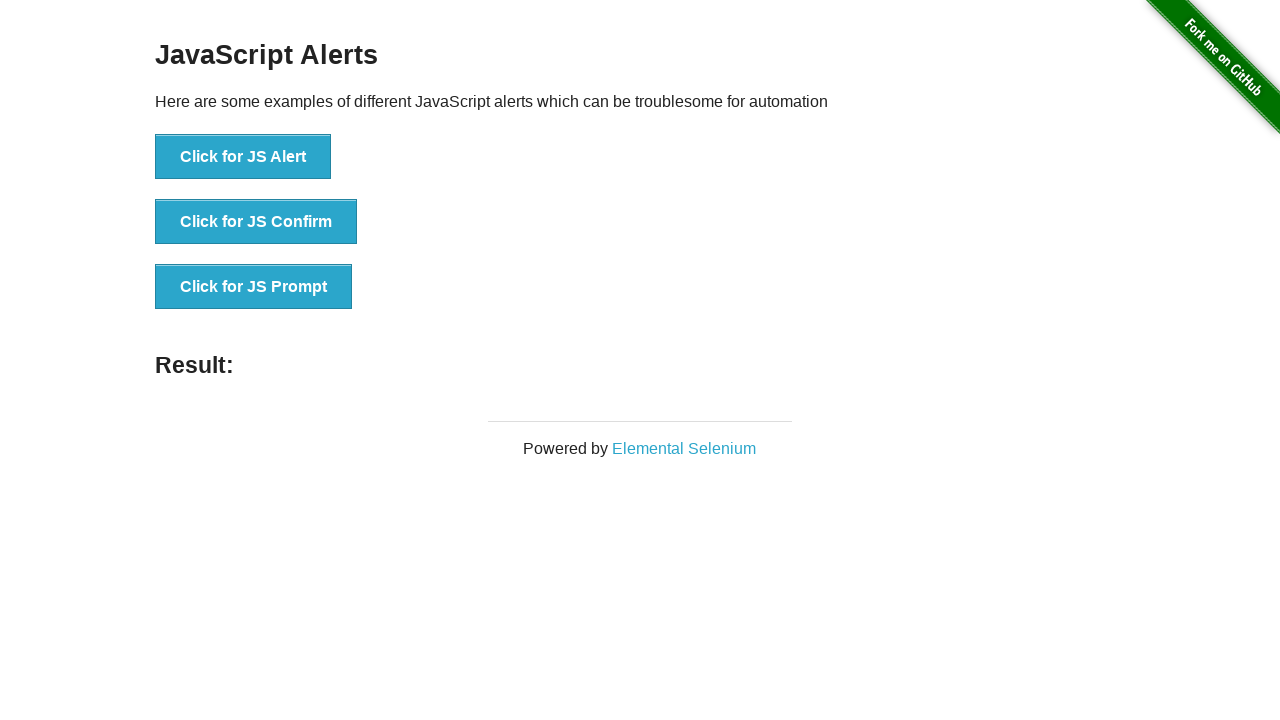

Clicked the button that triggers the JavaScript confirm alert at (256, 222) on xpath=/html/body/div[2]/div/div/ul/li[2]/button
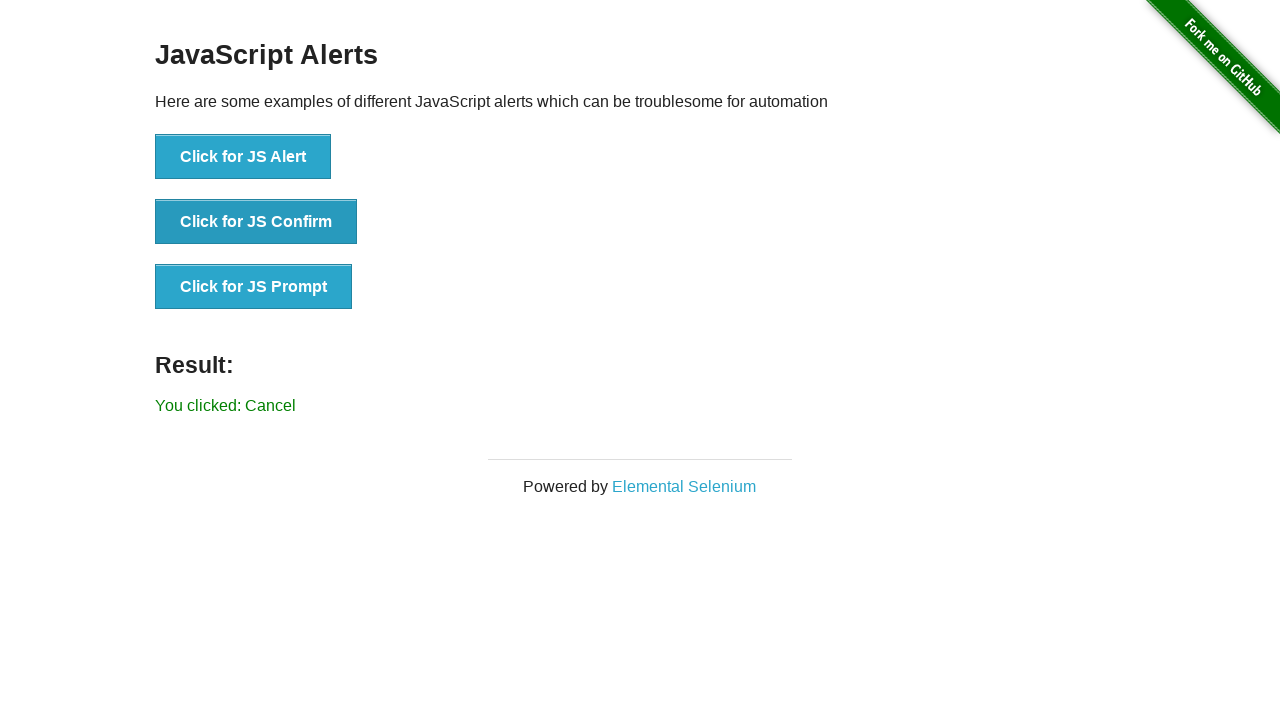

Set up dialog handler to accept confirm dialogs
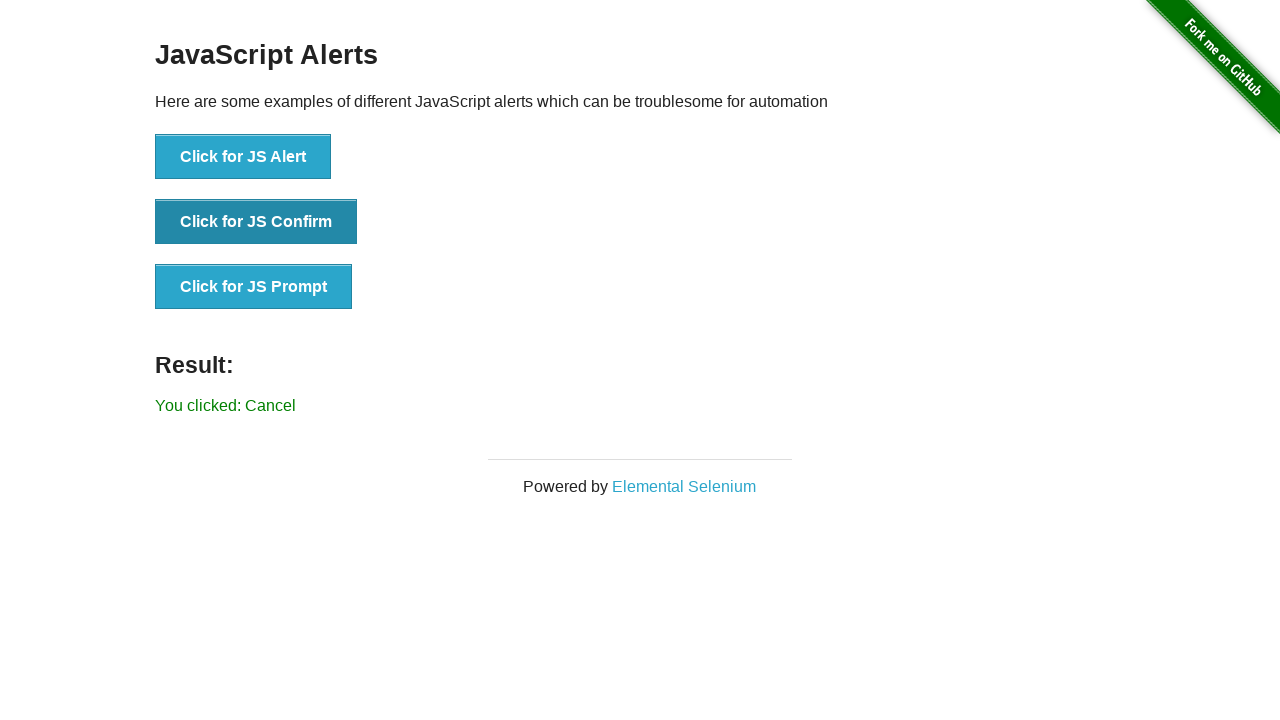

Clicked the JS Confirm button to trigger dialog with handler in place at (256, 222) on xpath=//button[text()='Click for JS Confirm']
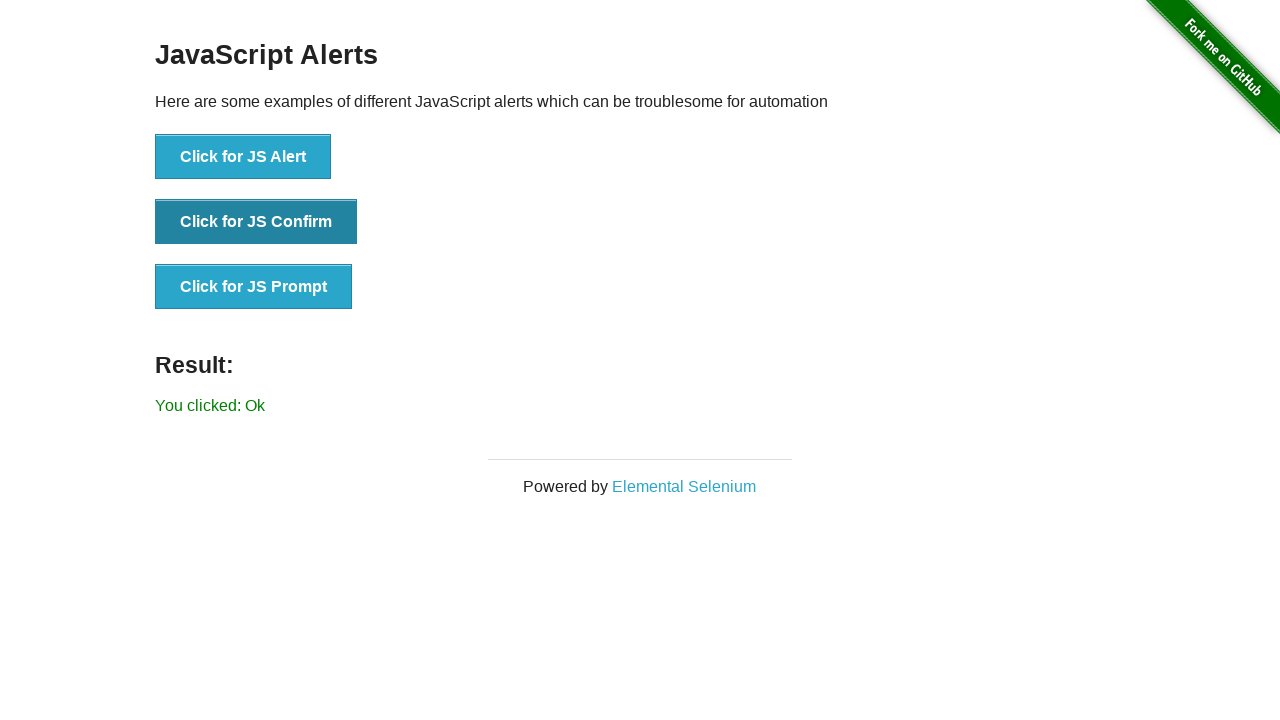

Located the result element
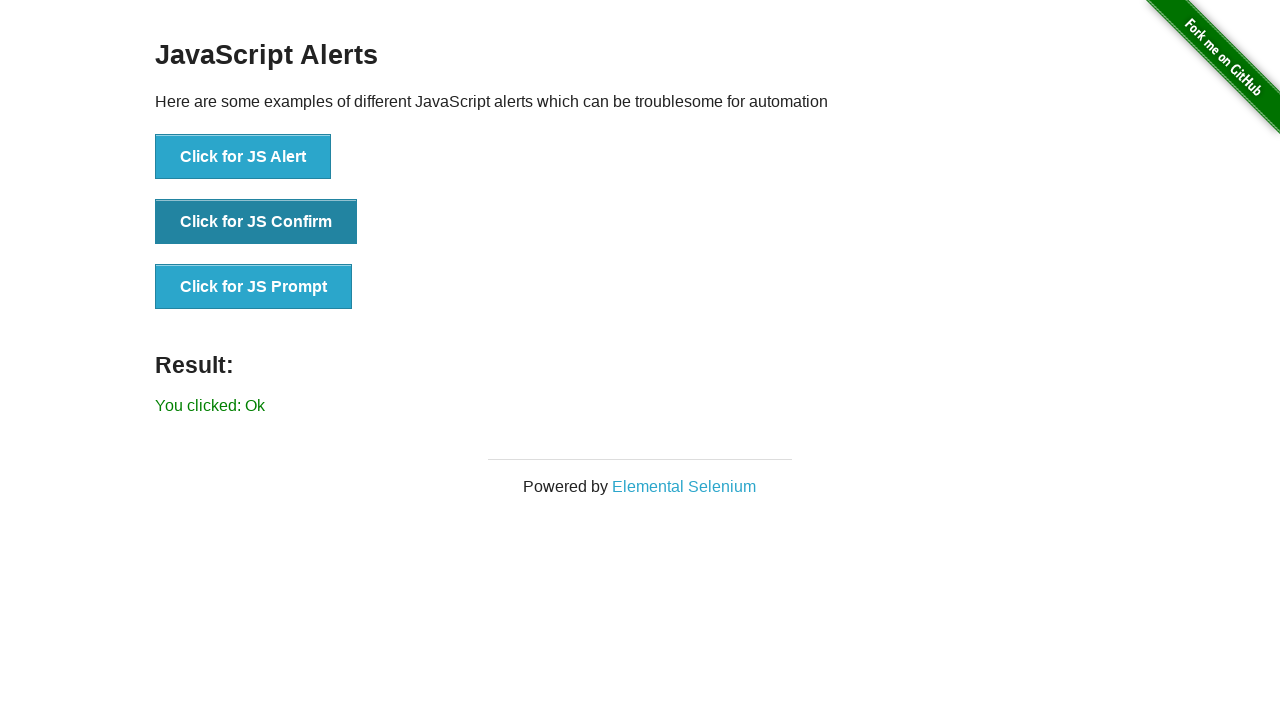

Waited for result element to be visible
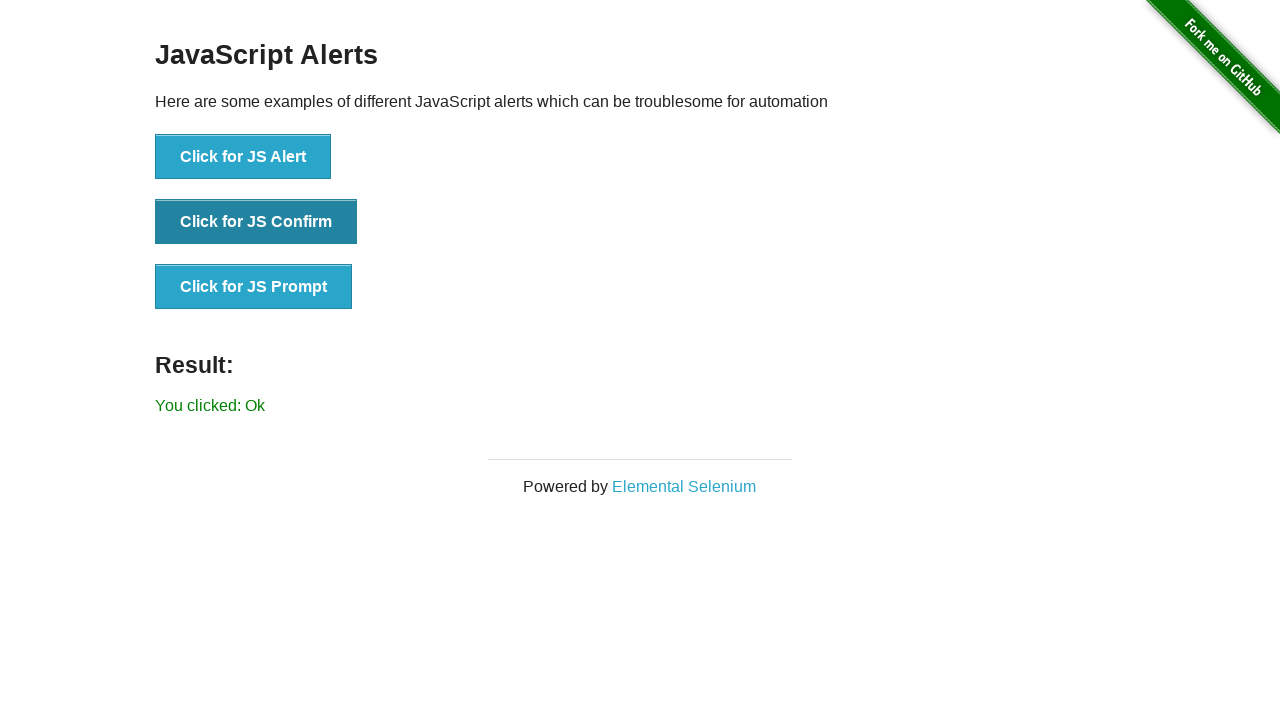

Verified result text displays 'You clicked: Ok'
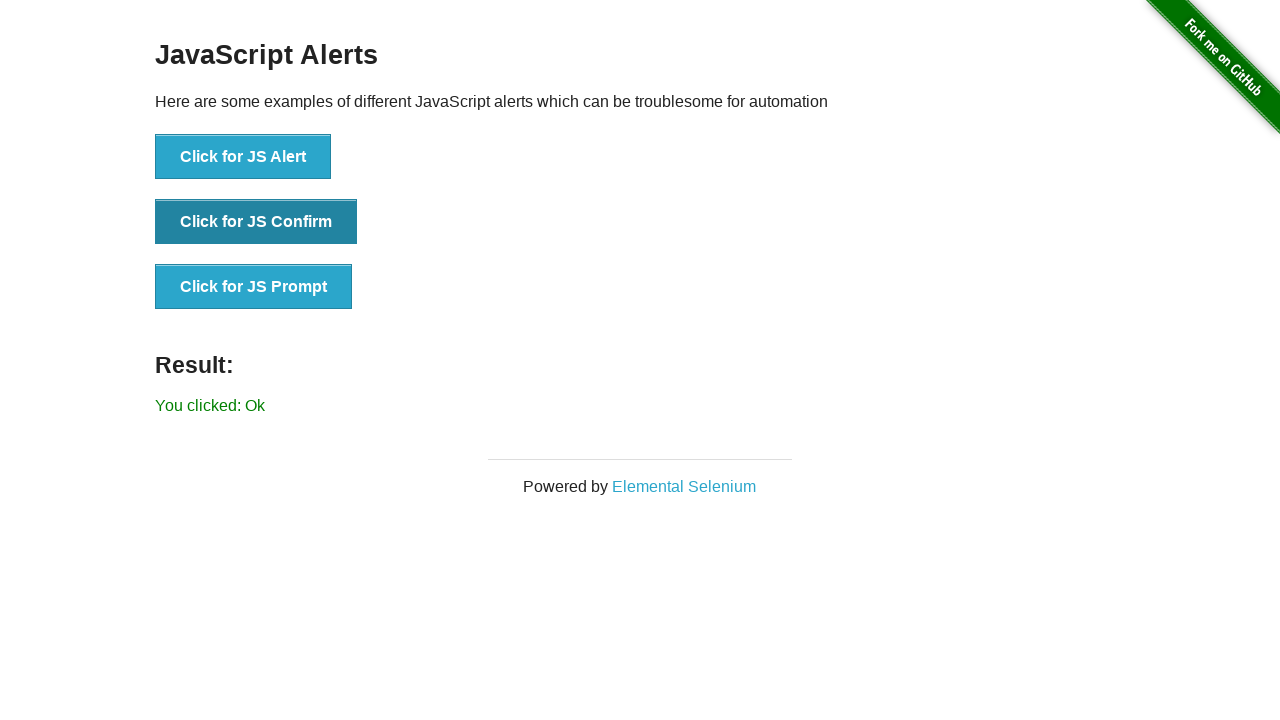

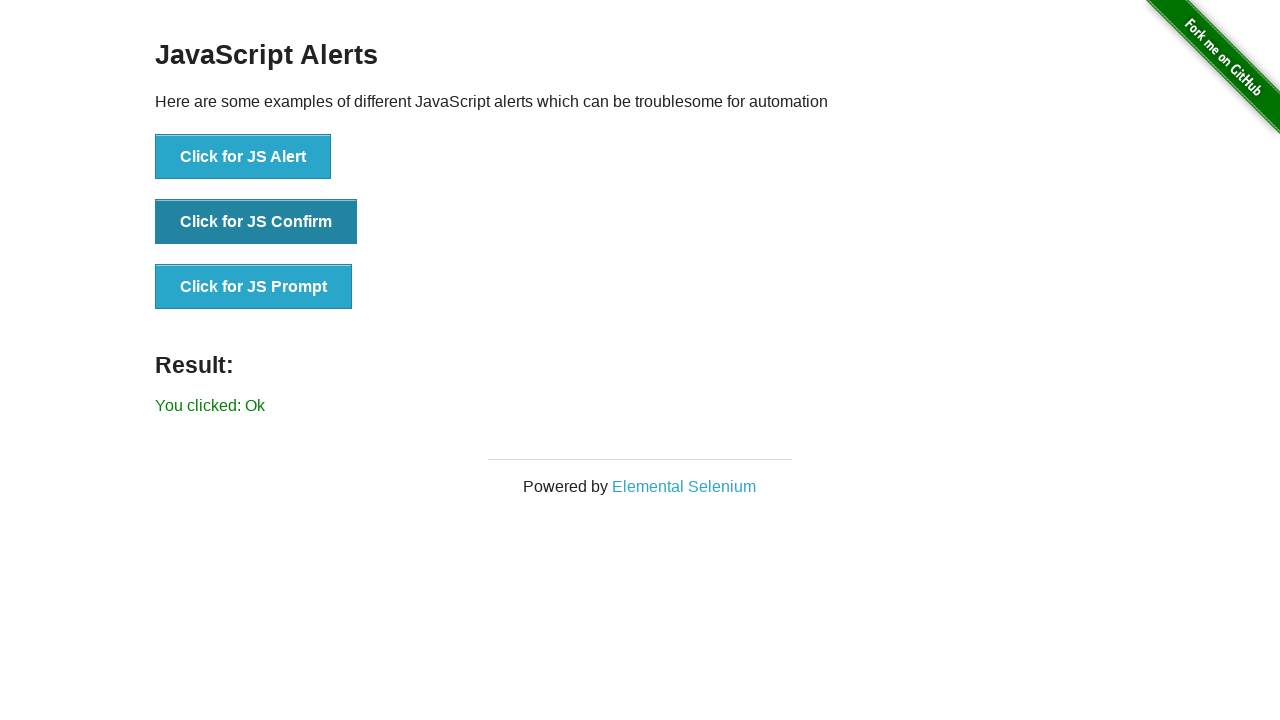